Tests the e-commerce checkout flow by adding a MacBook to cart, proceeding to guest checkout, and filling in billing/shipping information on an OpenCart demo store.

Starting URL: https://opencart-prf.exense.ch/

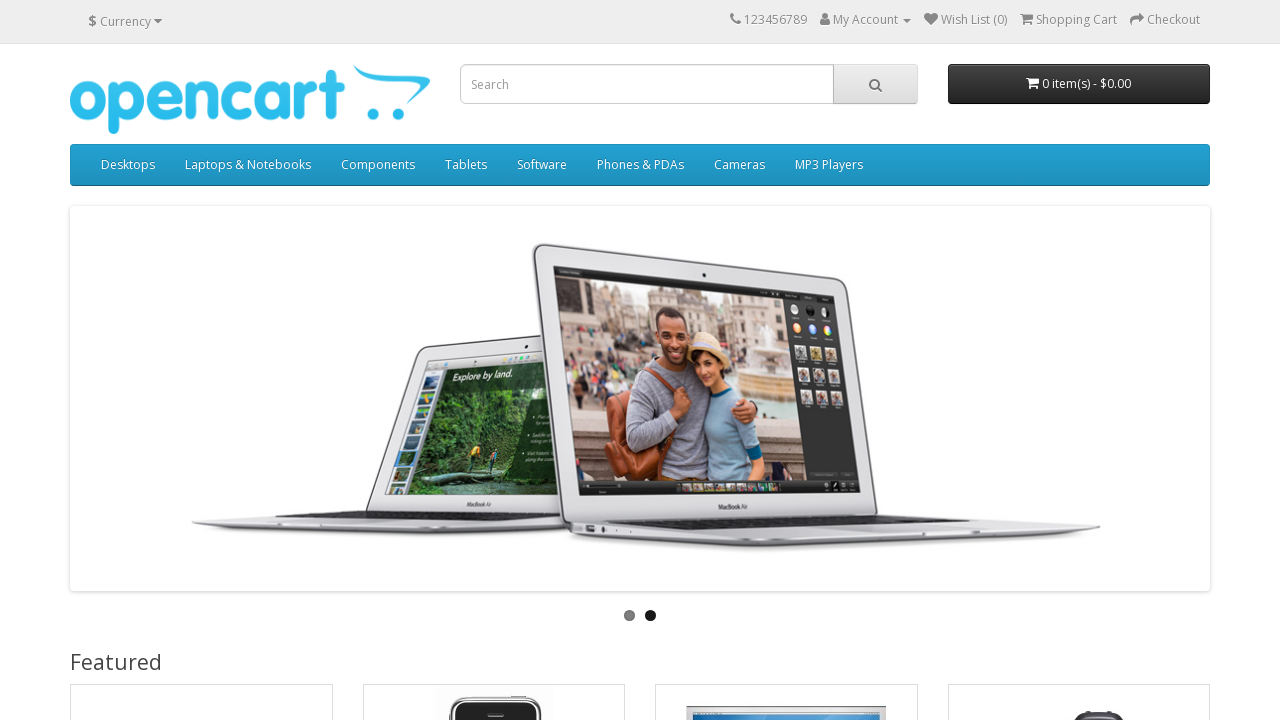

Clicked on MacBook product at (126, 360) on text=MacBook
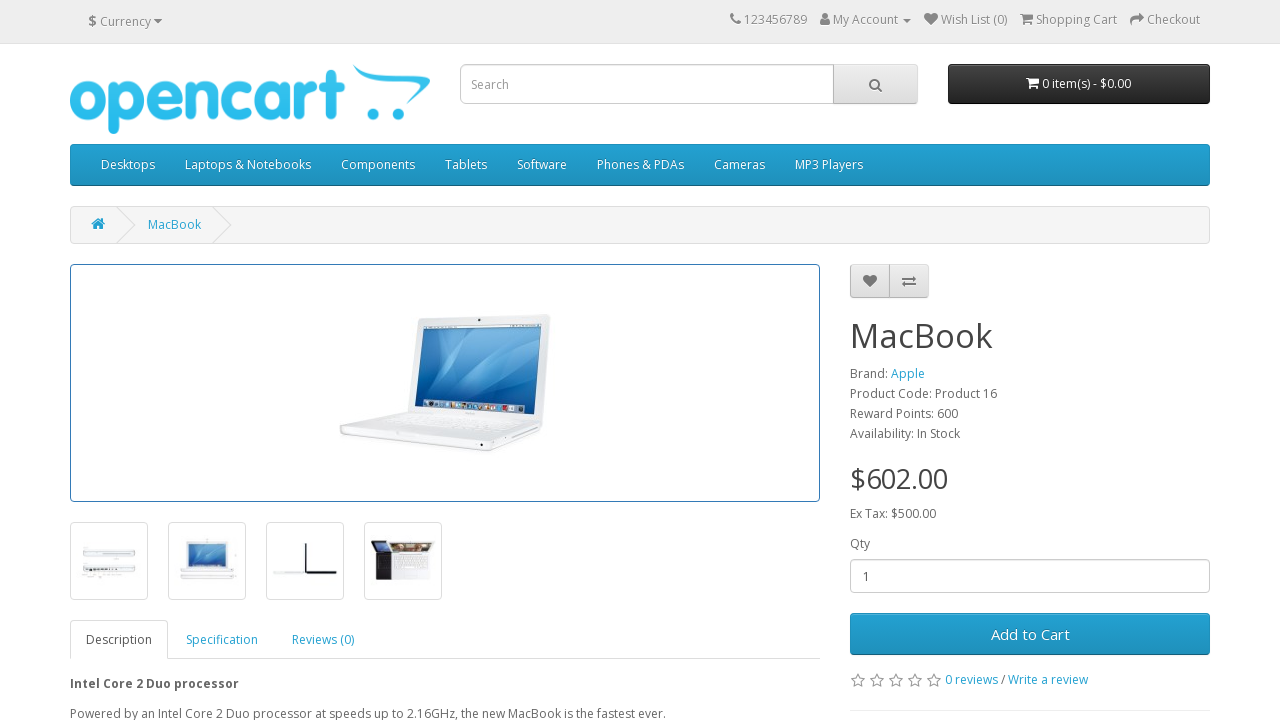

Clicked 'Add to Cart' button at (1030, 634) on text=Add to Cart
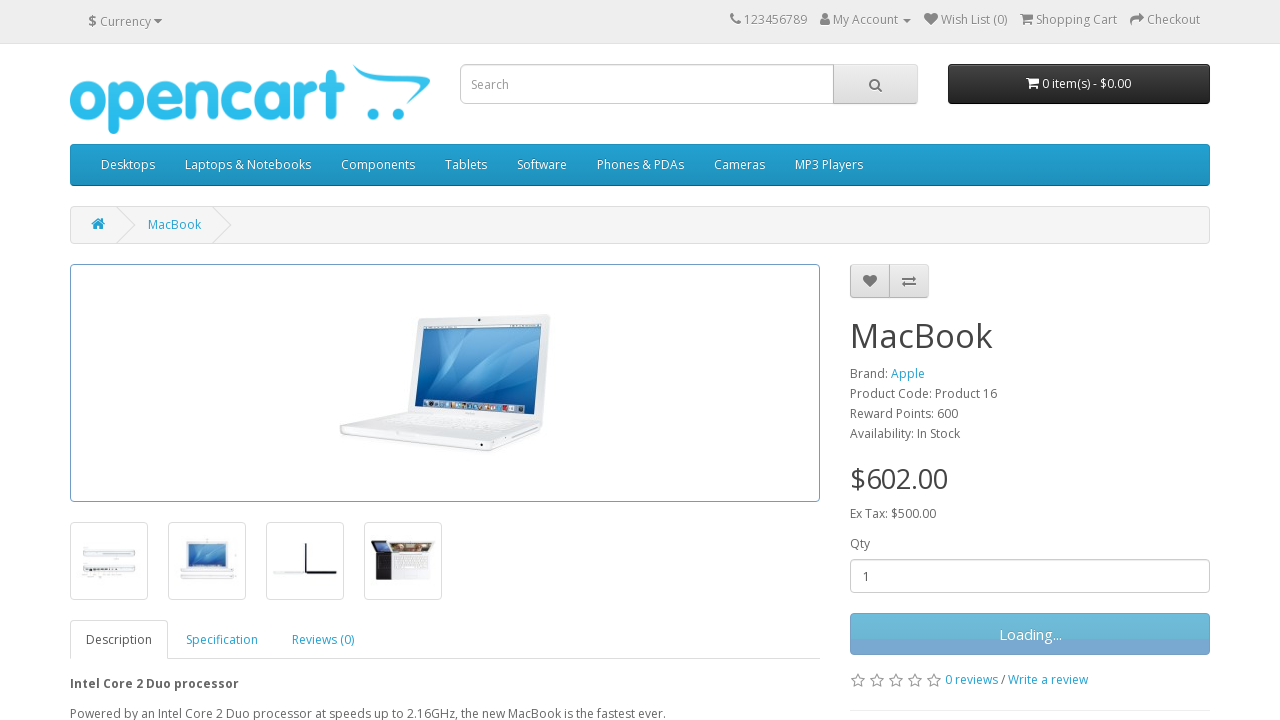

Clicked on cart displaying 1 item at (1026, 83) on text=1 item
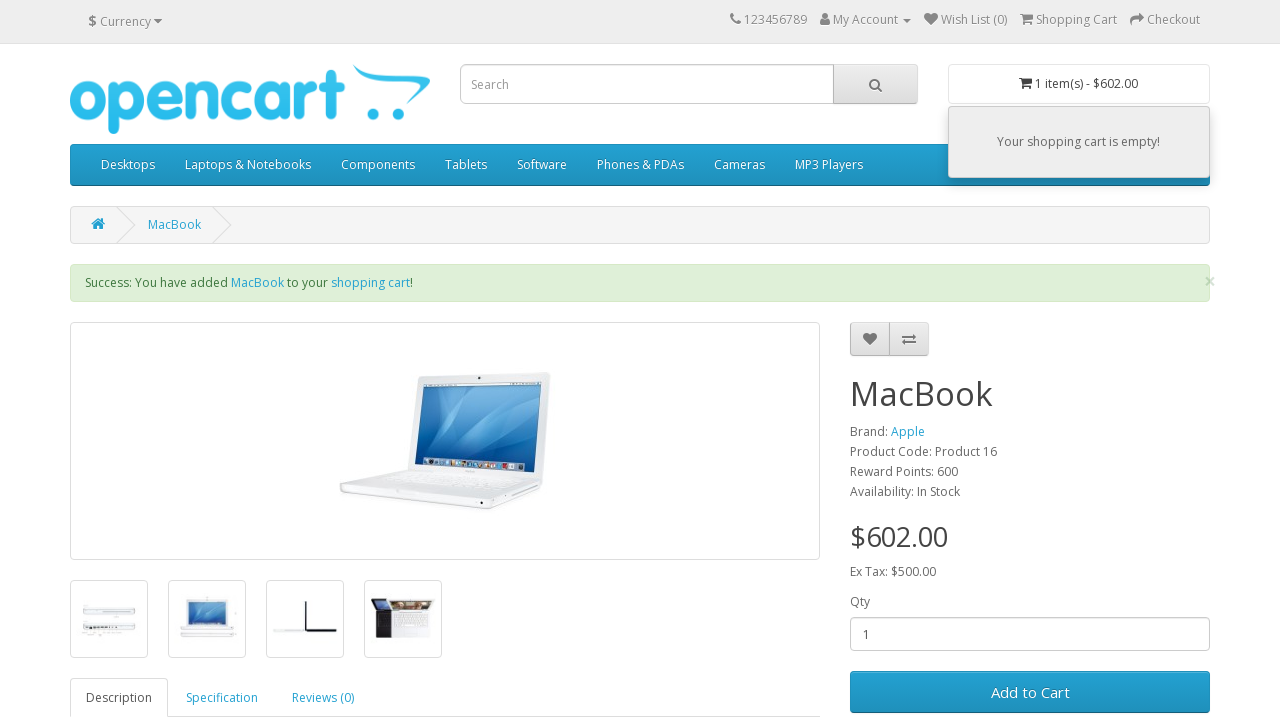

Clicked 'View Cart' button at (1042, 338) on text=View Cart
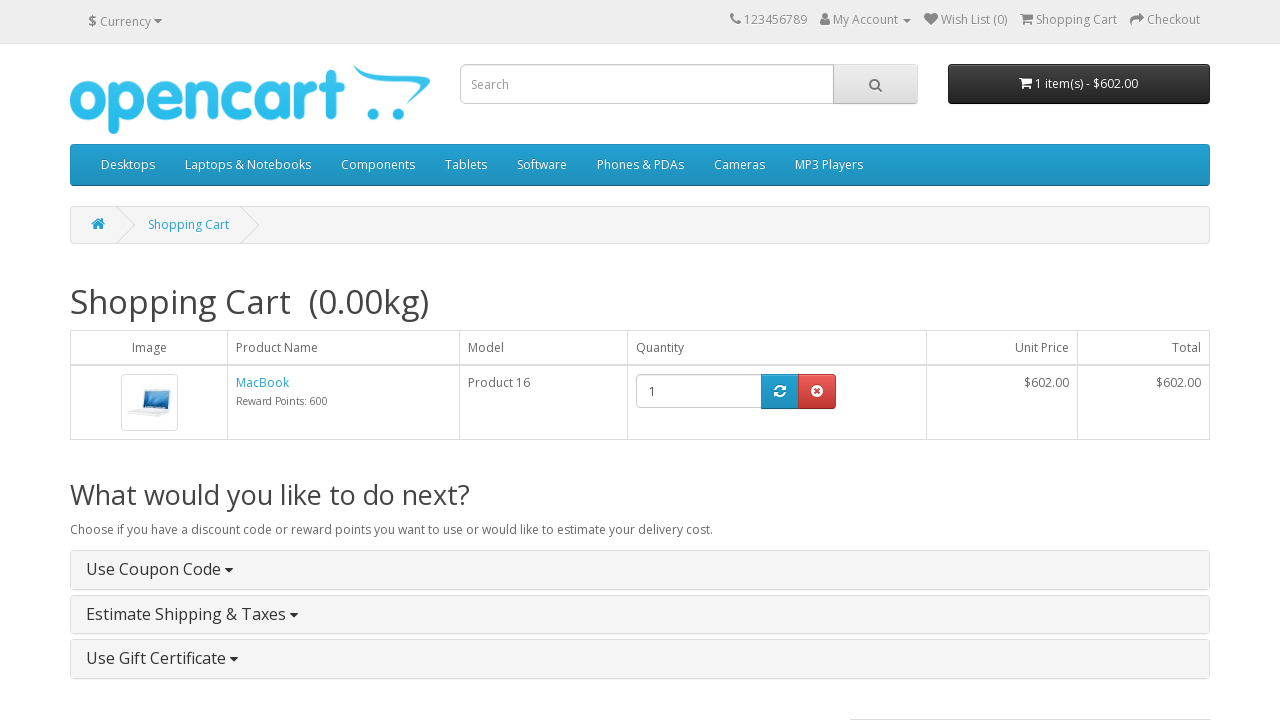

Clicked 'Checkout' link to proceed to checkout at (1170, 415) on xpath=//a[text()='Checkout']
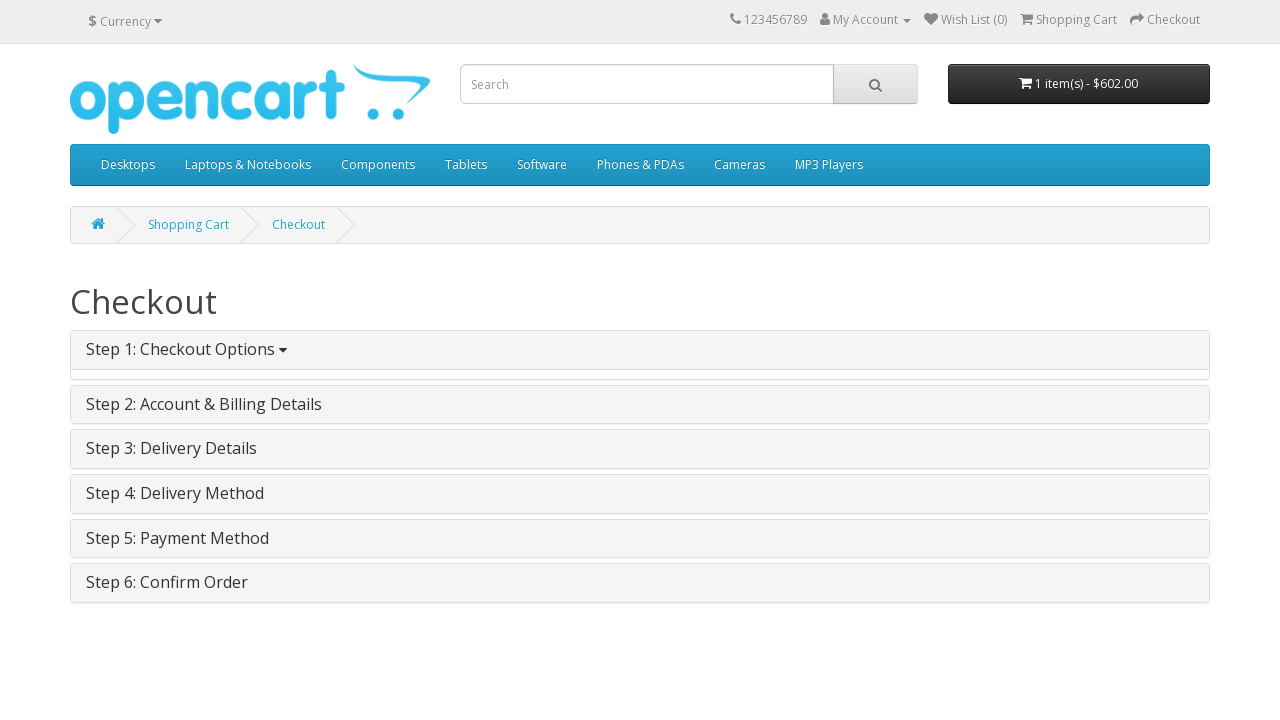

Selected 'Guest Checkout' option at (140, 510) on text=Guest Checkout
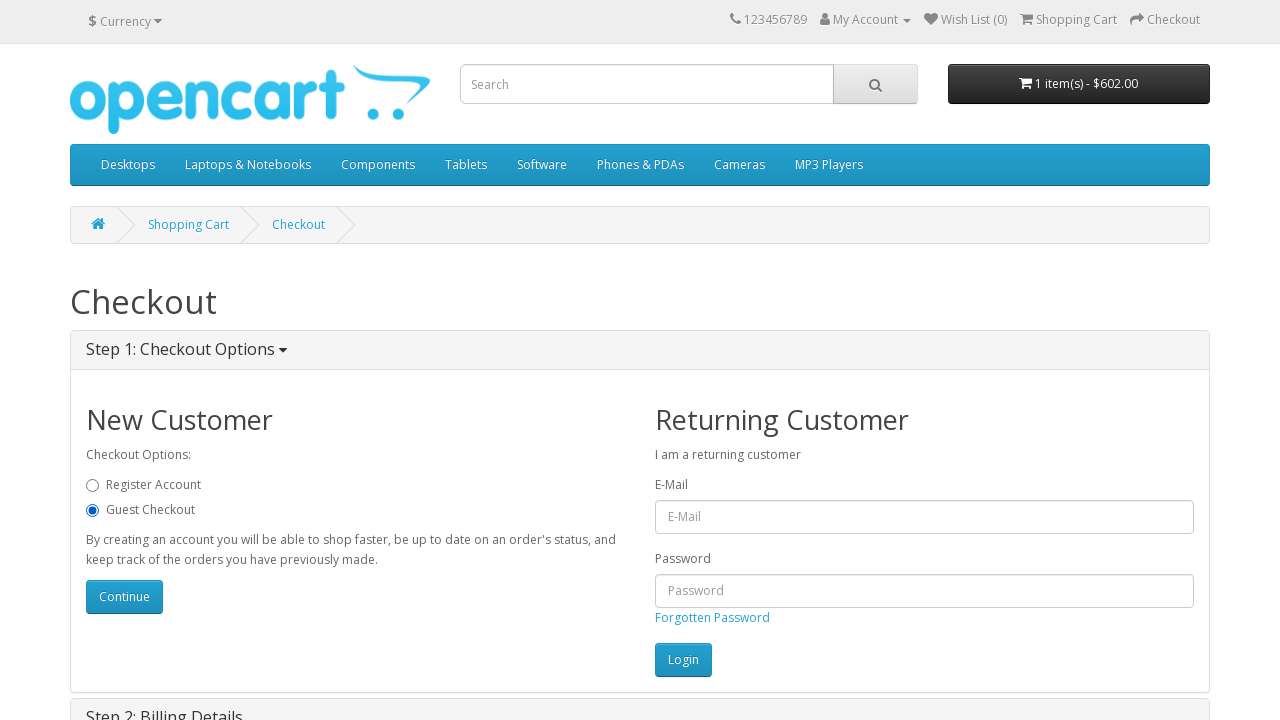

Waited 500ms for guest checkout form to load
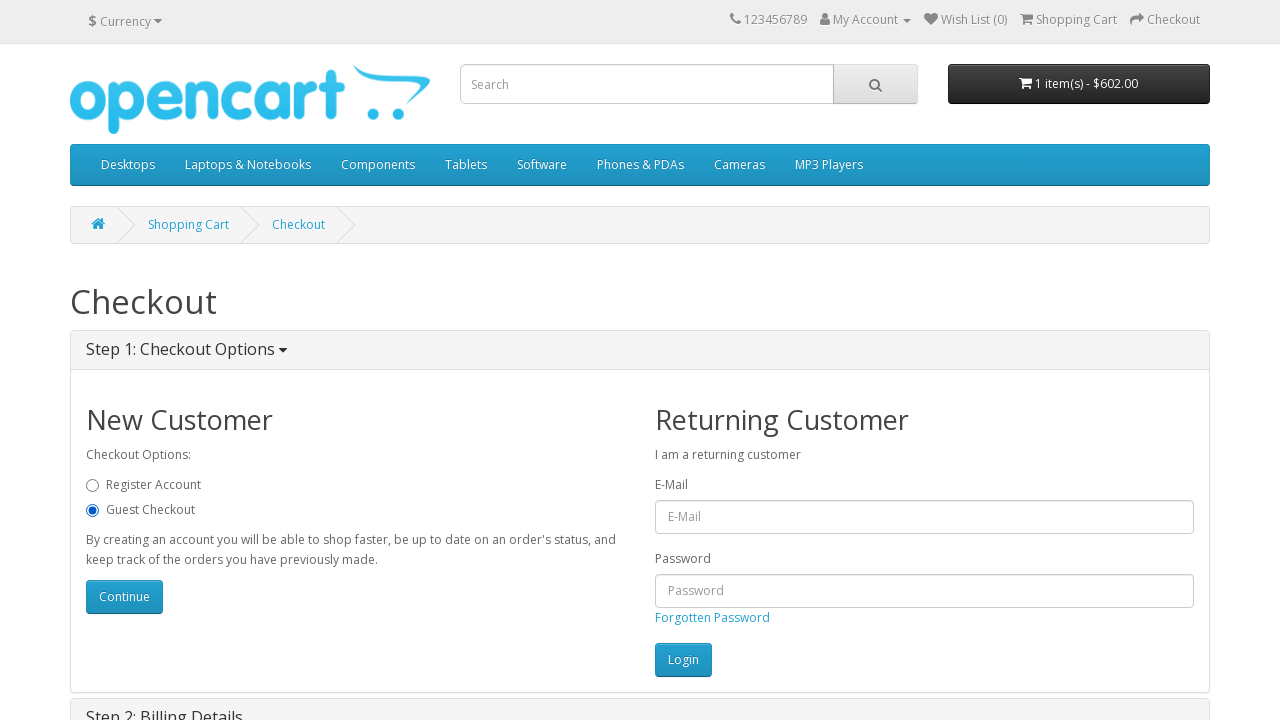

Clicked account continue button at (124, 597) on #button-account
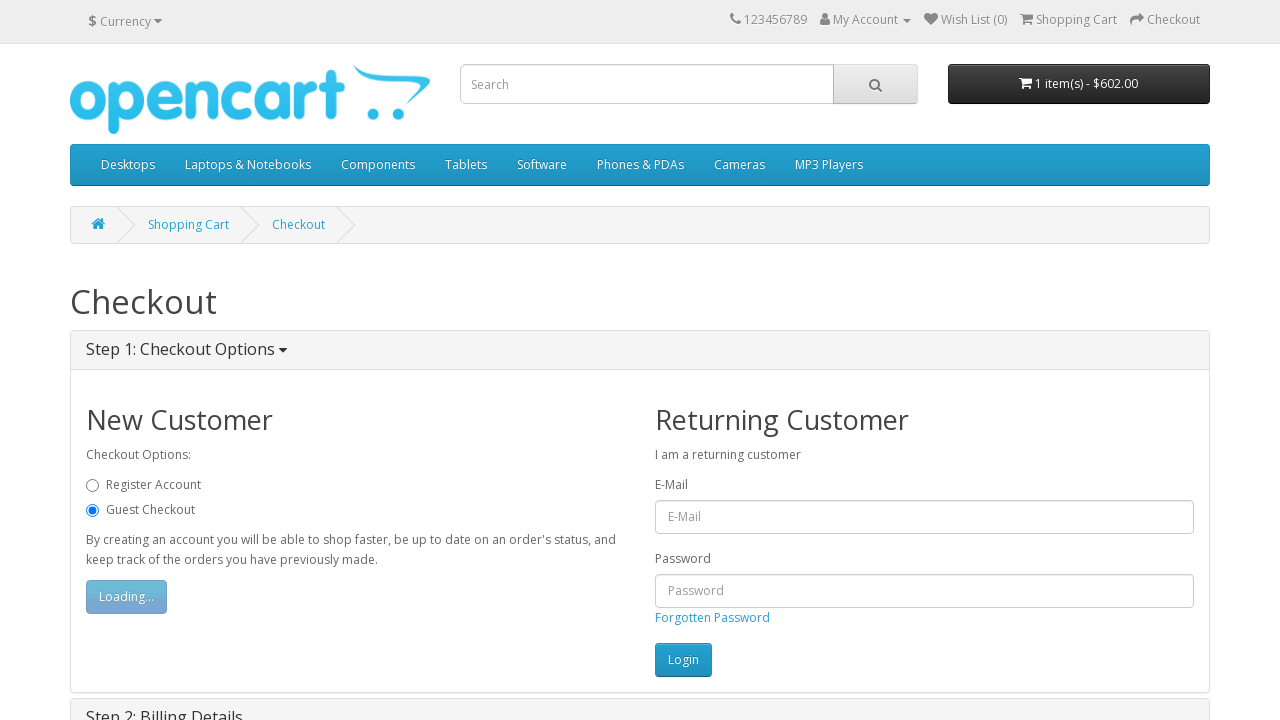

Entered first name 'Gustav' on #input-payment-firstname
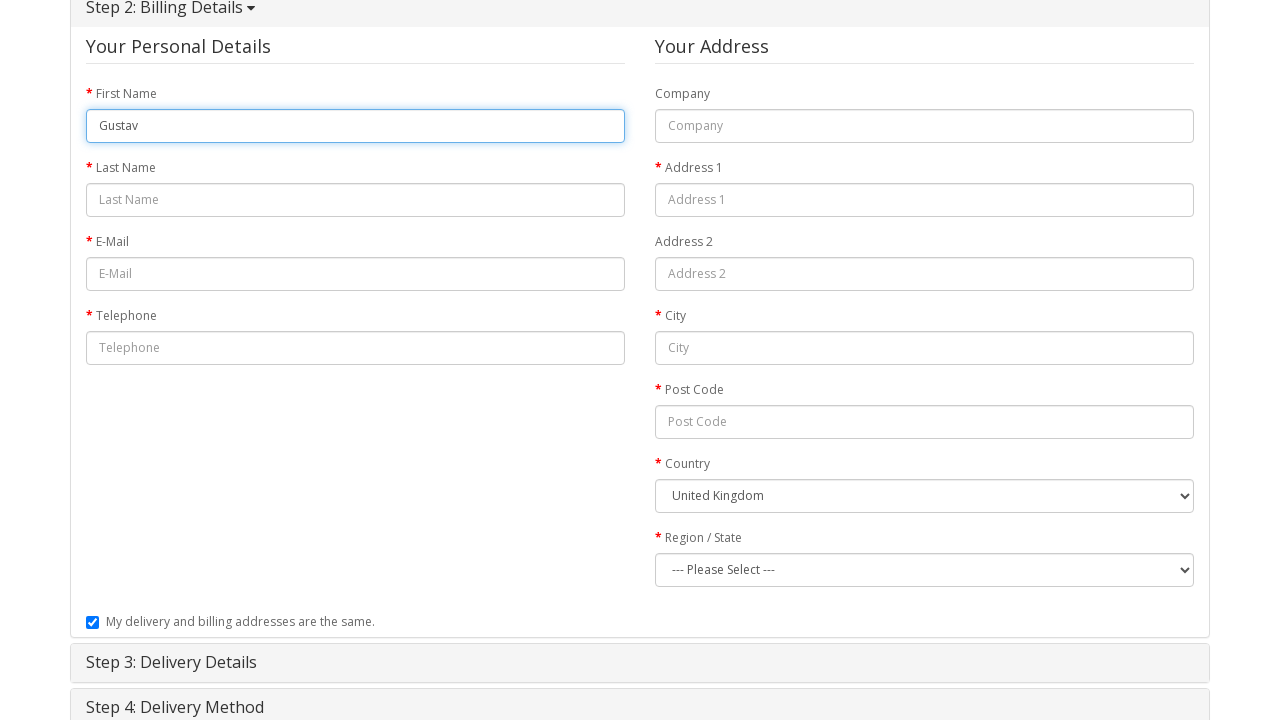

Entered last name 'Muster' on #input-payment-lastname
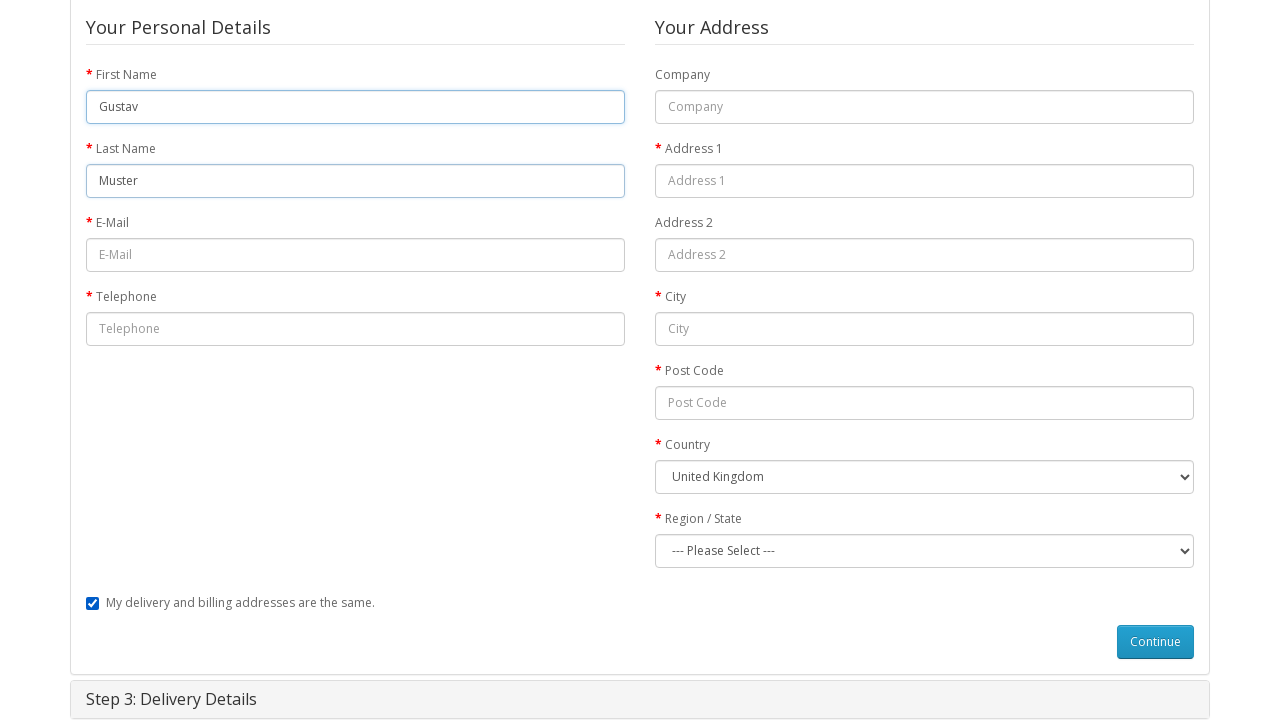

Entered email 'gustav@muster.ch' on #input-payment-email
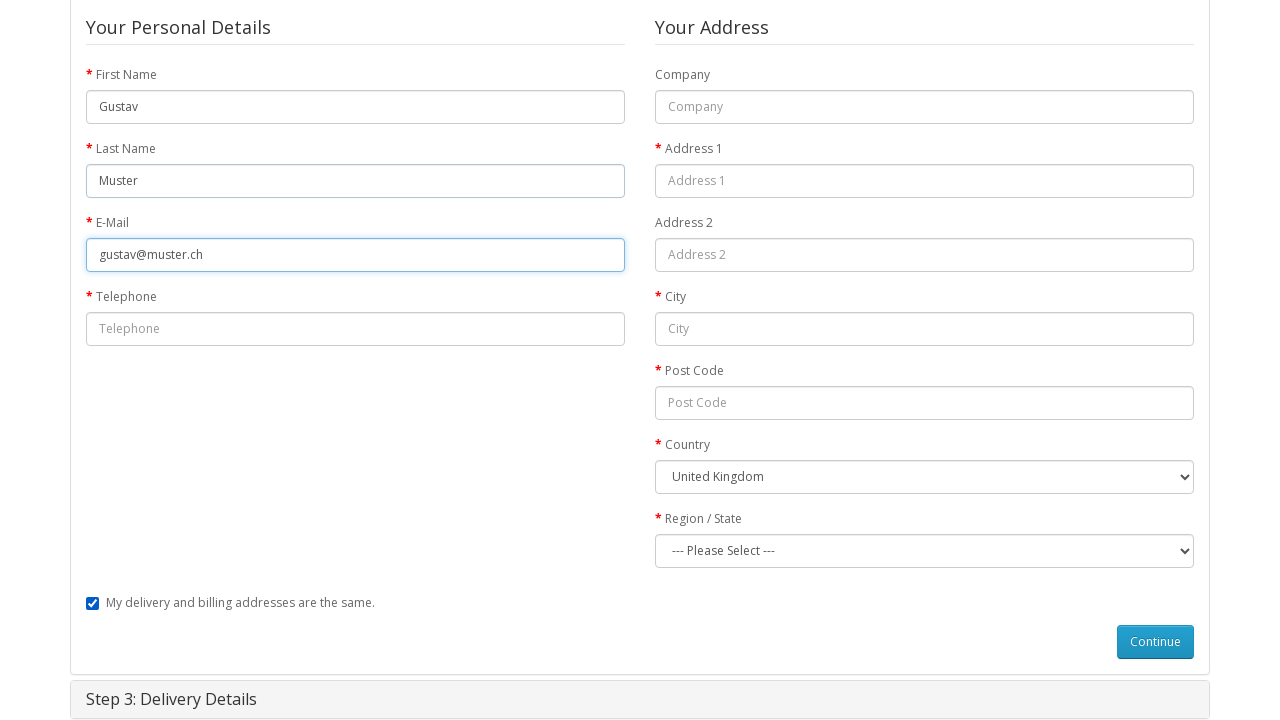

Entered telephone '+41777777777' on #input-payment-telephone
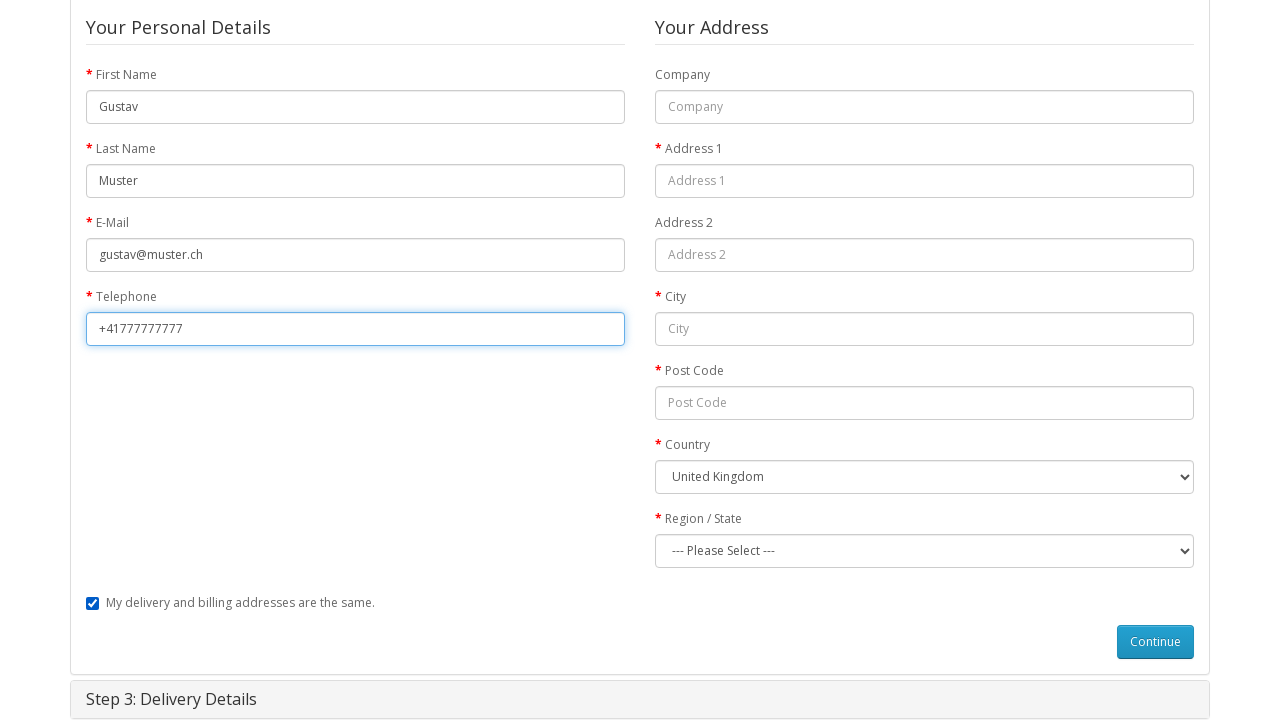

Entered address 'Bahnhofstrasse 1' on #input-payment-address-1
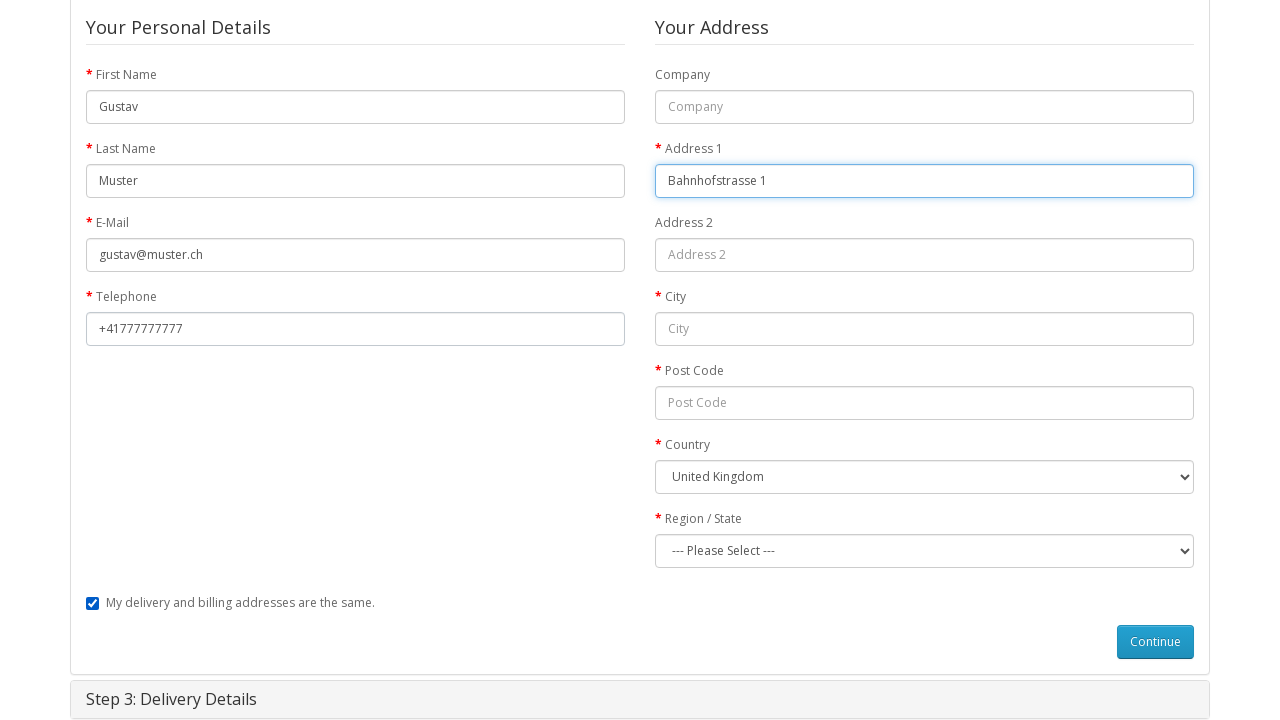

Entered city 'Zurich' on #input-payment-city
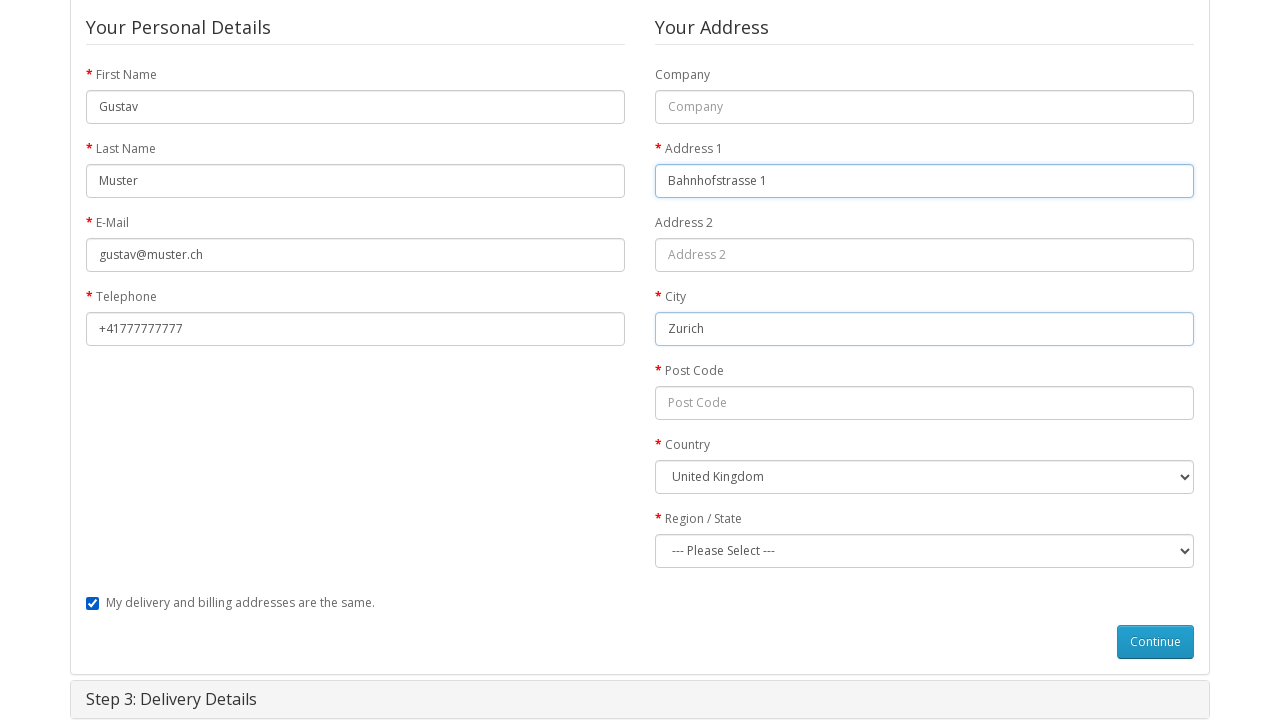

Entered postal code '8001' on #input-payment-postcode
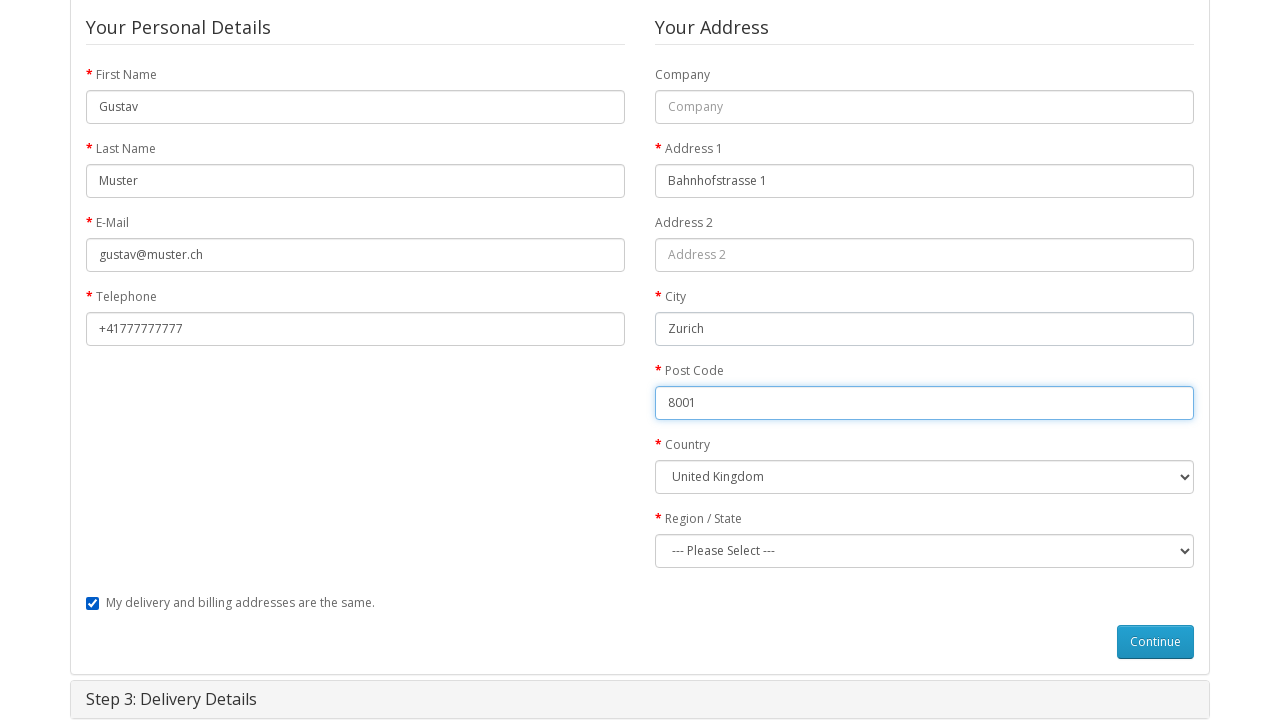

Selected 'Switzerland' from country dropdown on #input-payment-country
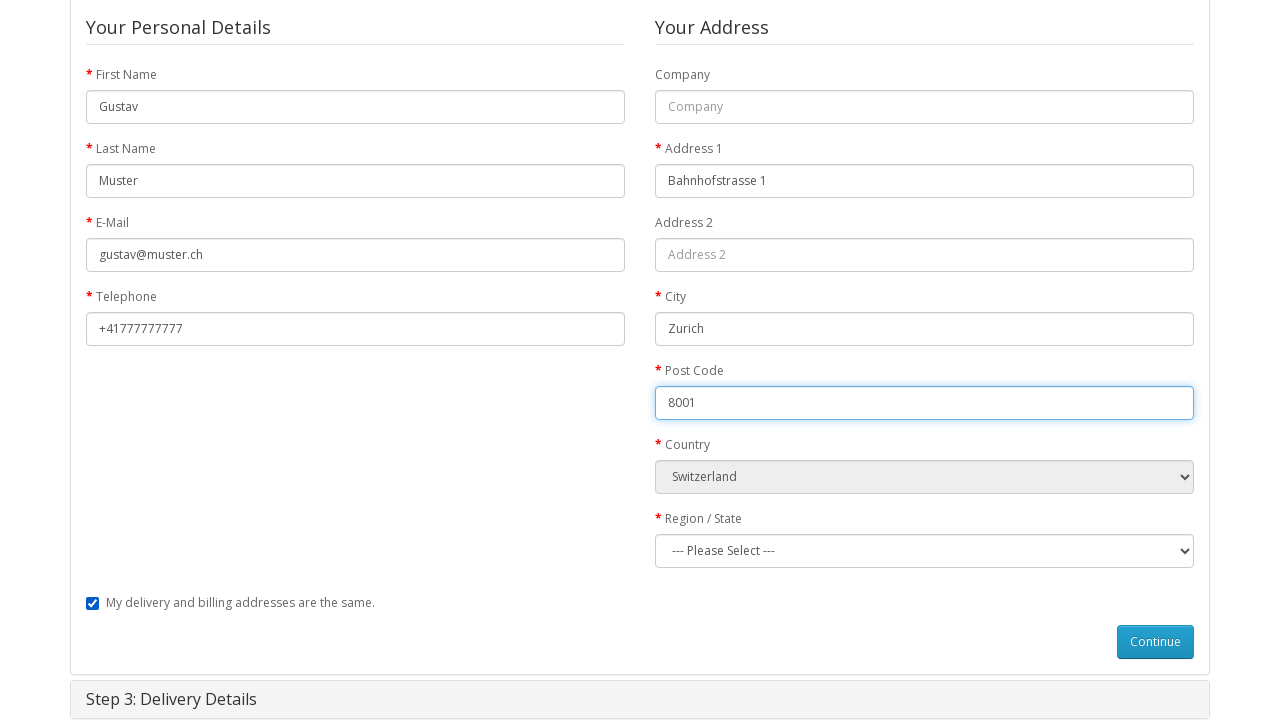

Selected 'Zürich' from zone/state dropdown on #input-payment-zone
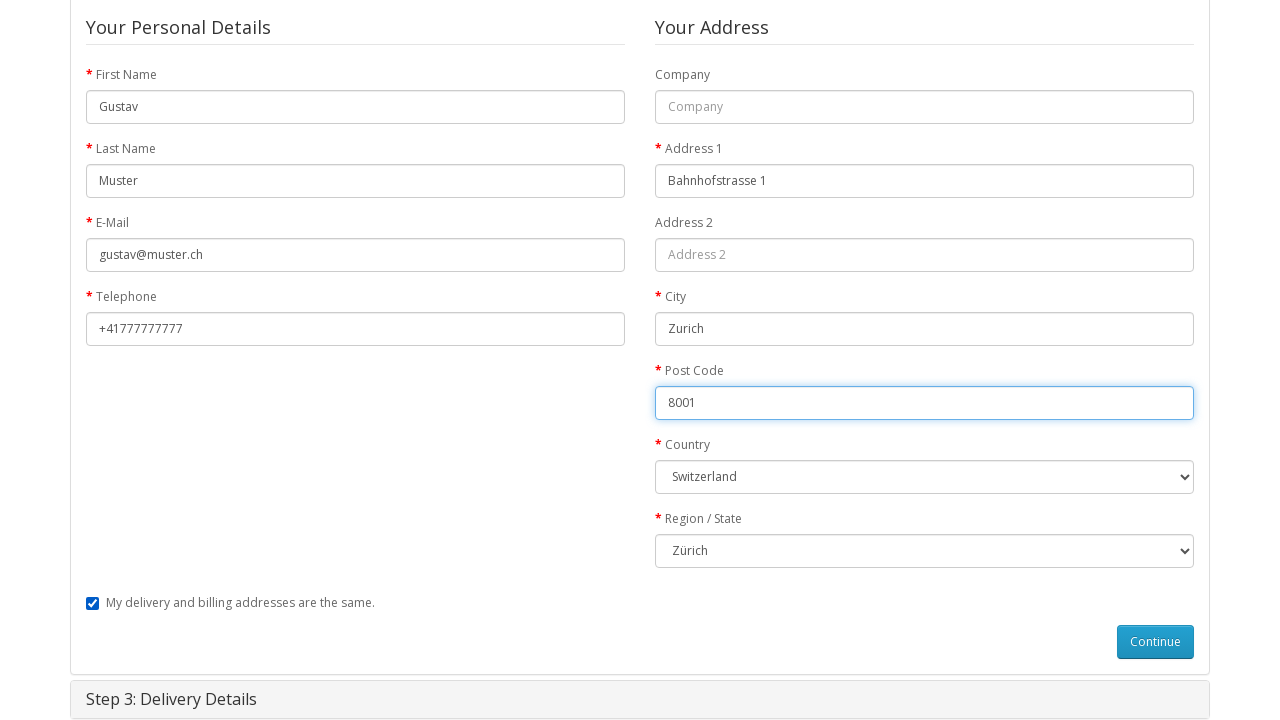

Clicked guest checkout continue button to proceed at (1156, 642) on #button-guest
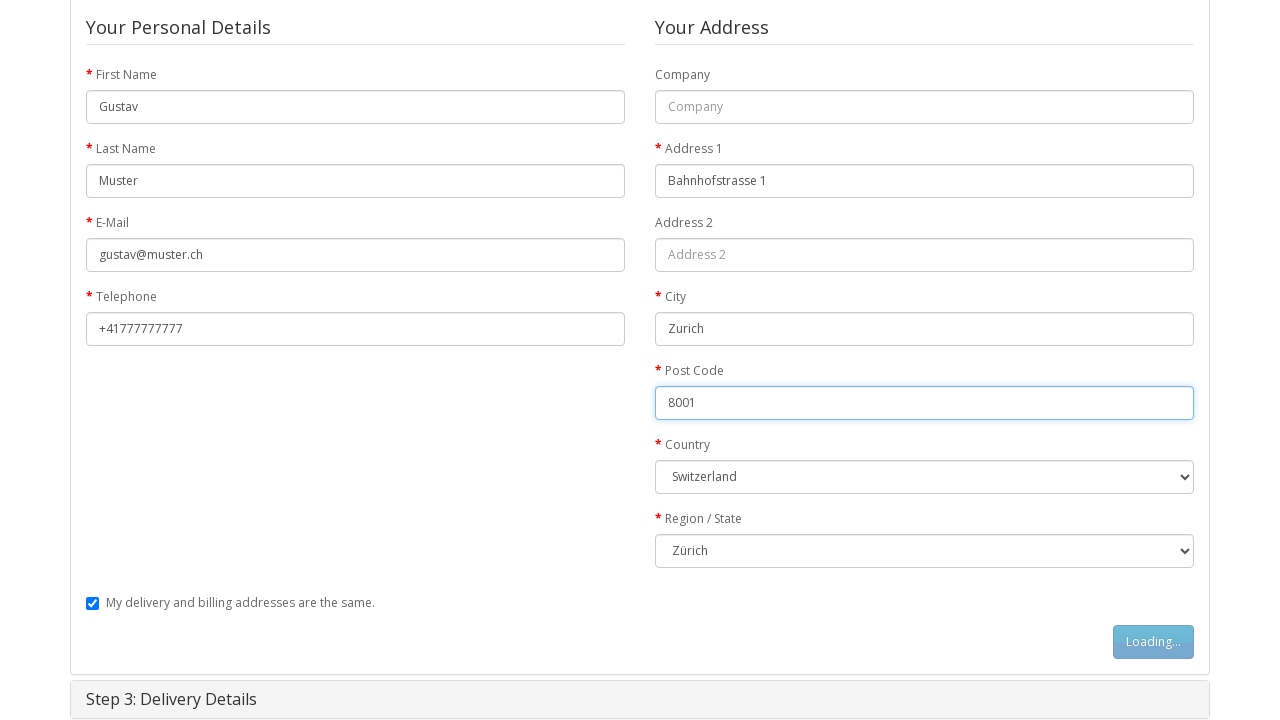

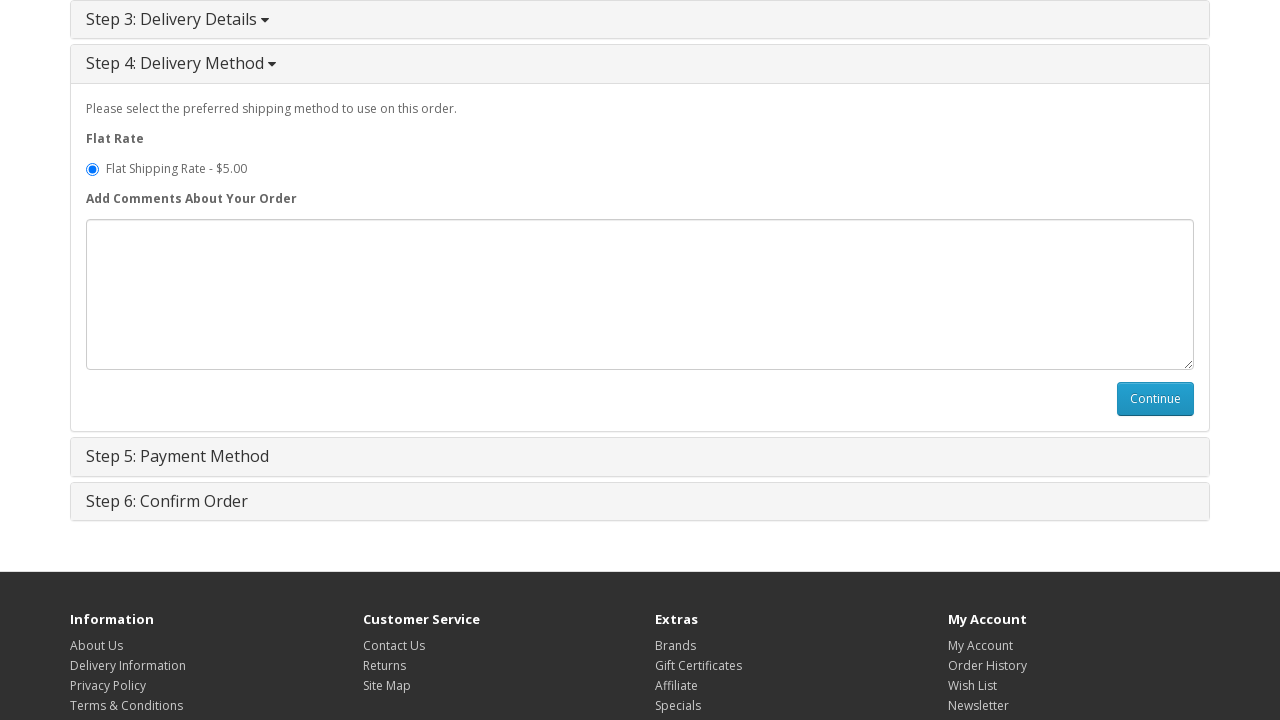